Tests that browser back button works correctly with filter navigation

Starting URL: https://demo.playwright.dev/todomvc

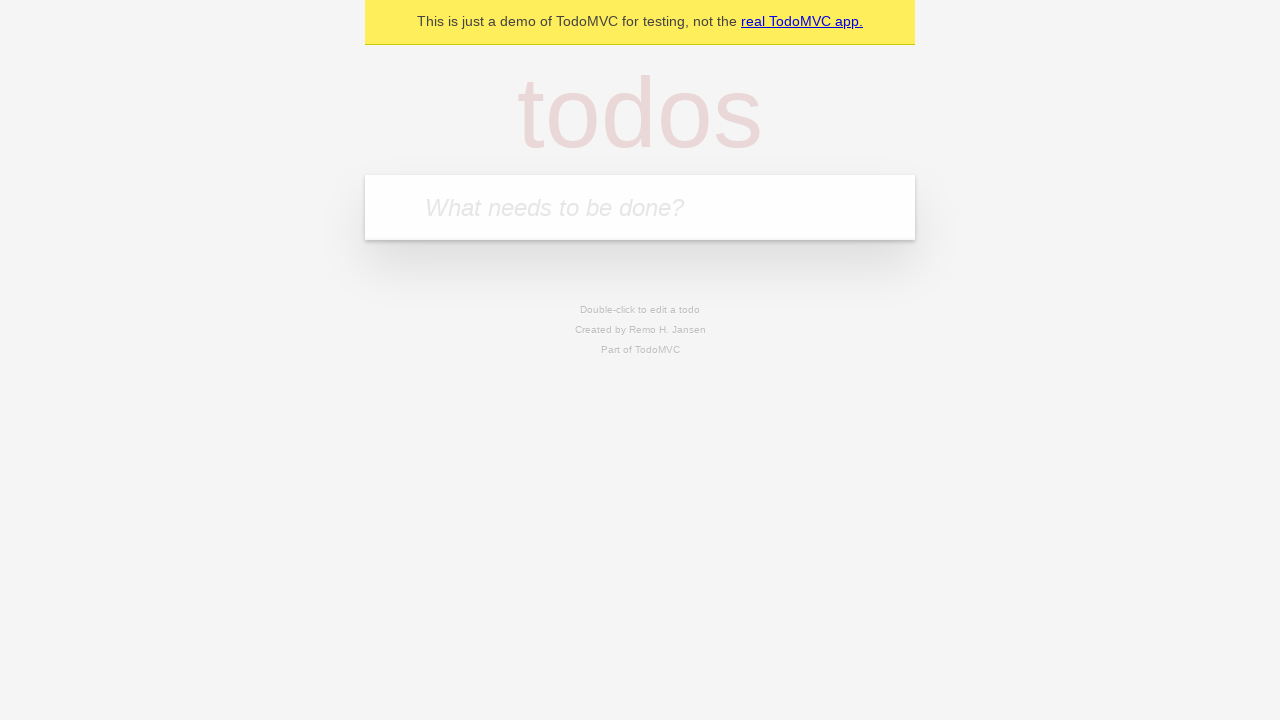

Filled todo input with 'buy some cheese' on internal:attr=[placeholder="What needs to be done?"i]
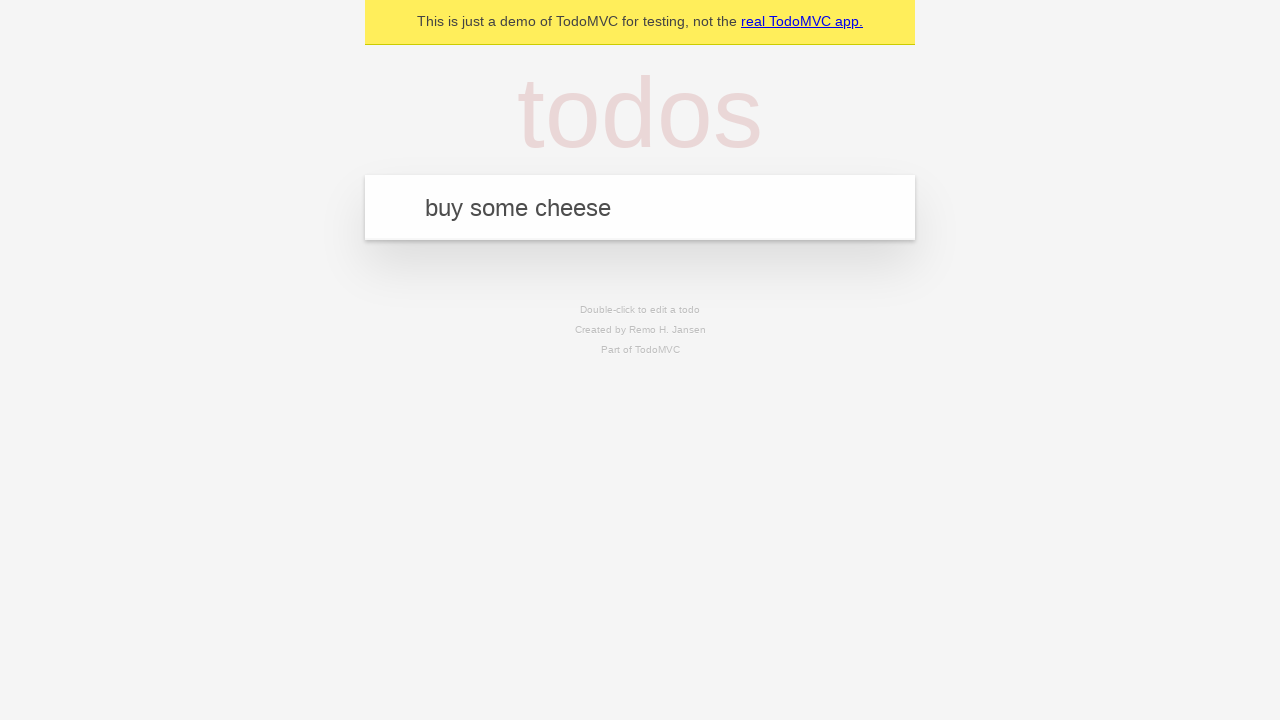

Pressed Enter to create first todo on internal:attr=[placeholder="What needs to be done?"i]
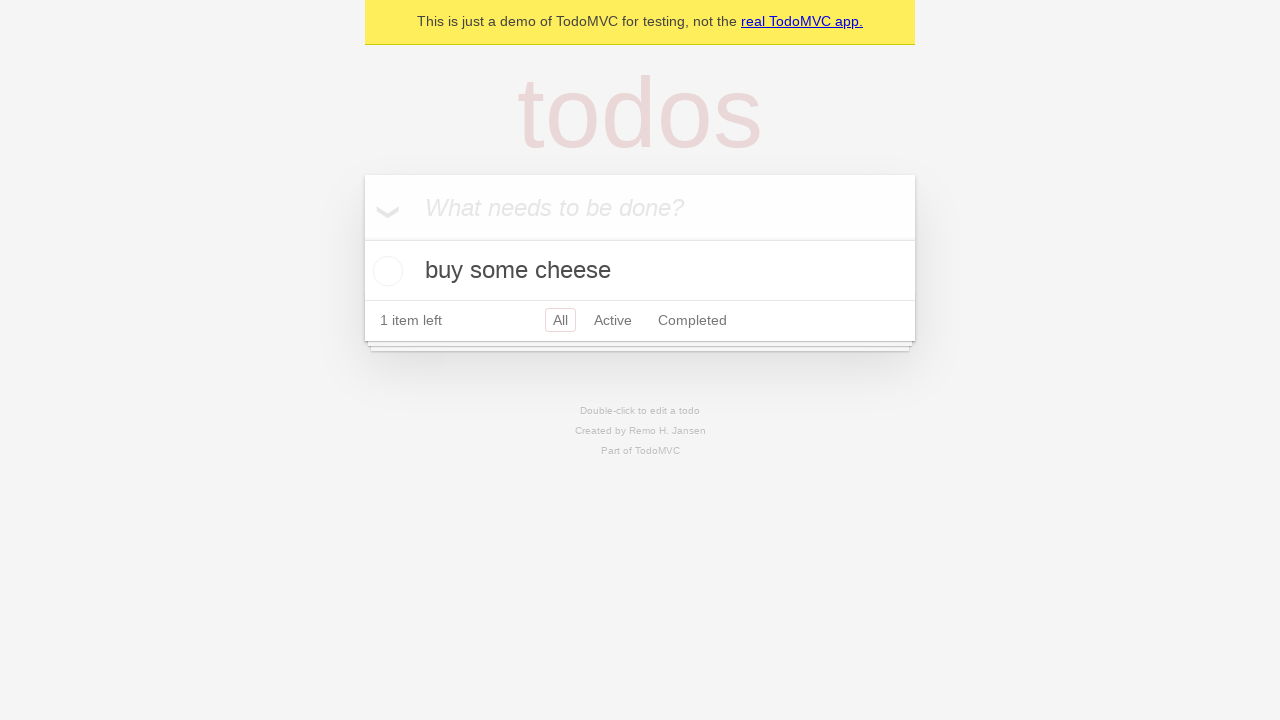

Filled todo input with 'feed the cat' on internal:attr=[placeholder="What needs to be done?"i]
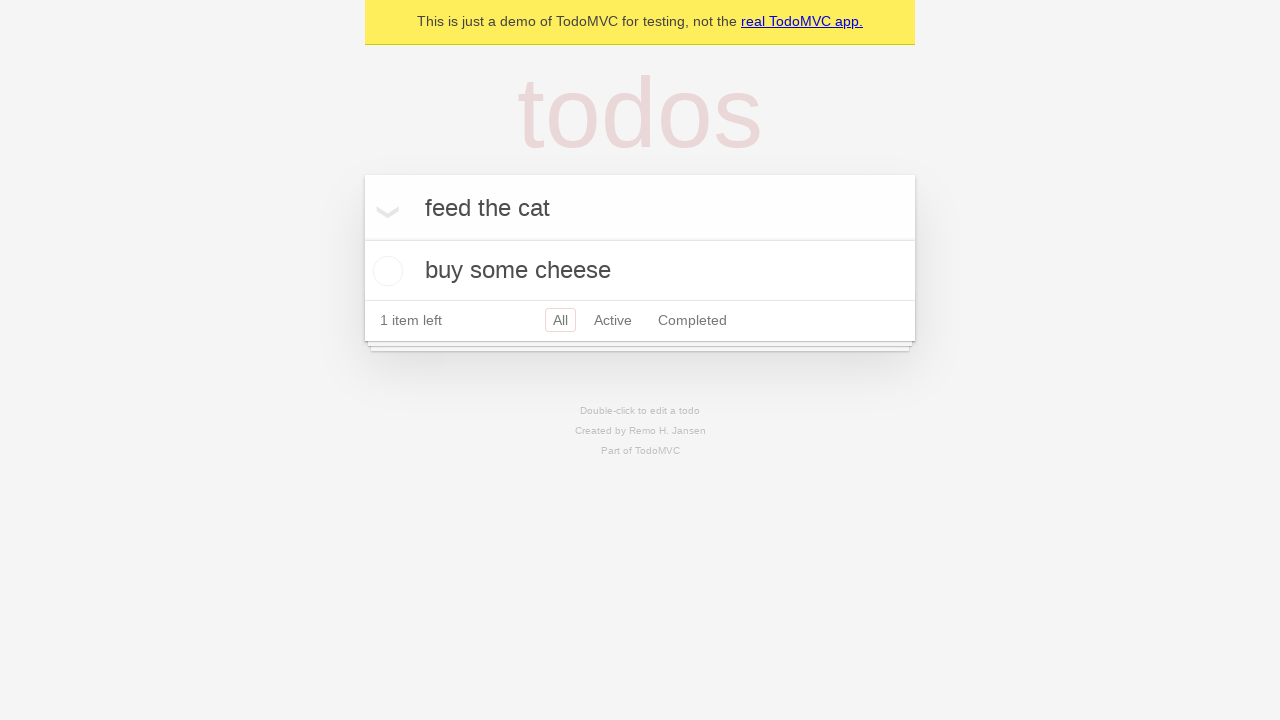

Pressed Enter to create second todo on internal:attr=[placeholder="What needs to be done?"i]
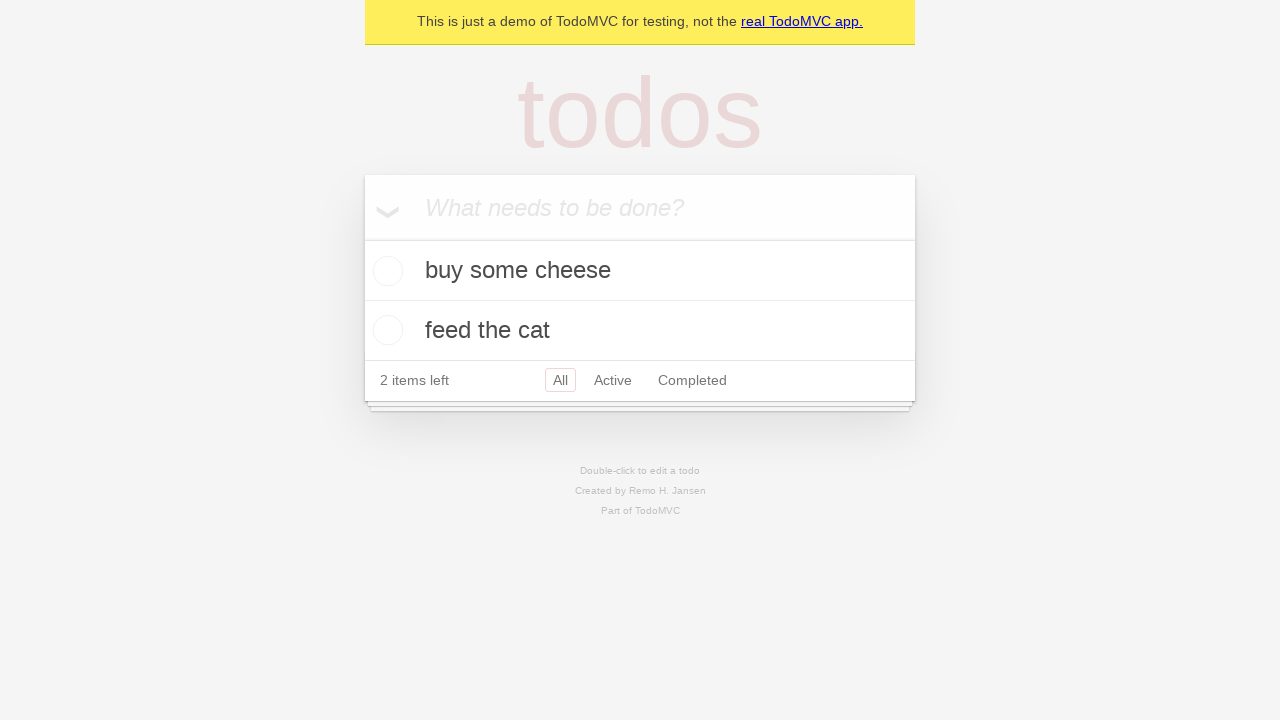

Filled todo input with 'book a doctors appointment' on internal:attr=[placeholder="What needs to be done?"i]
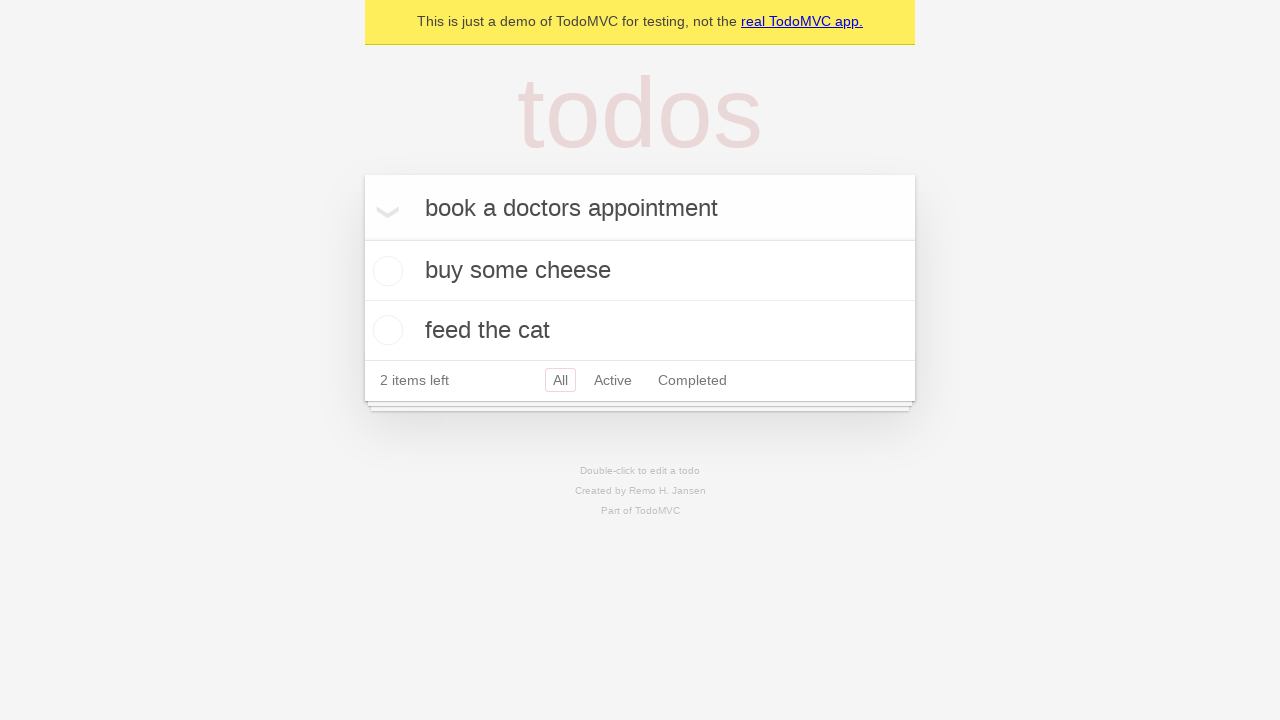

Pressed Enter to create third todo on internal:attr=[placeholder="What needs to be done?"i]
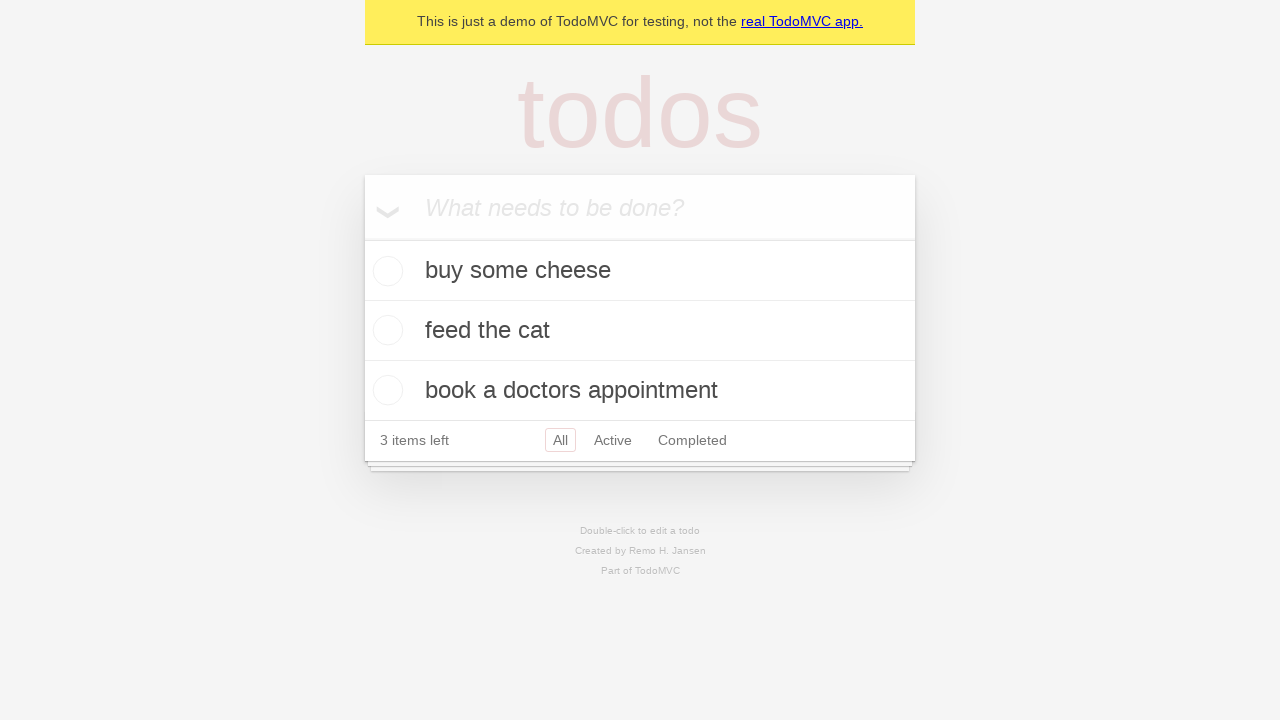

Checked the second todo item at (385, 330) on [data-testid='todo-item'] >> nth=1 >> internal:role=checkbox
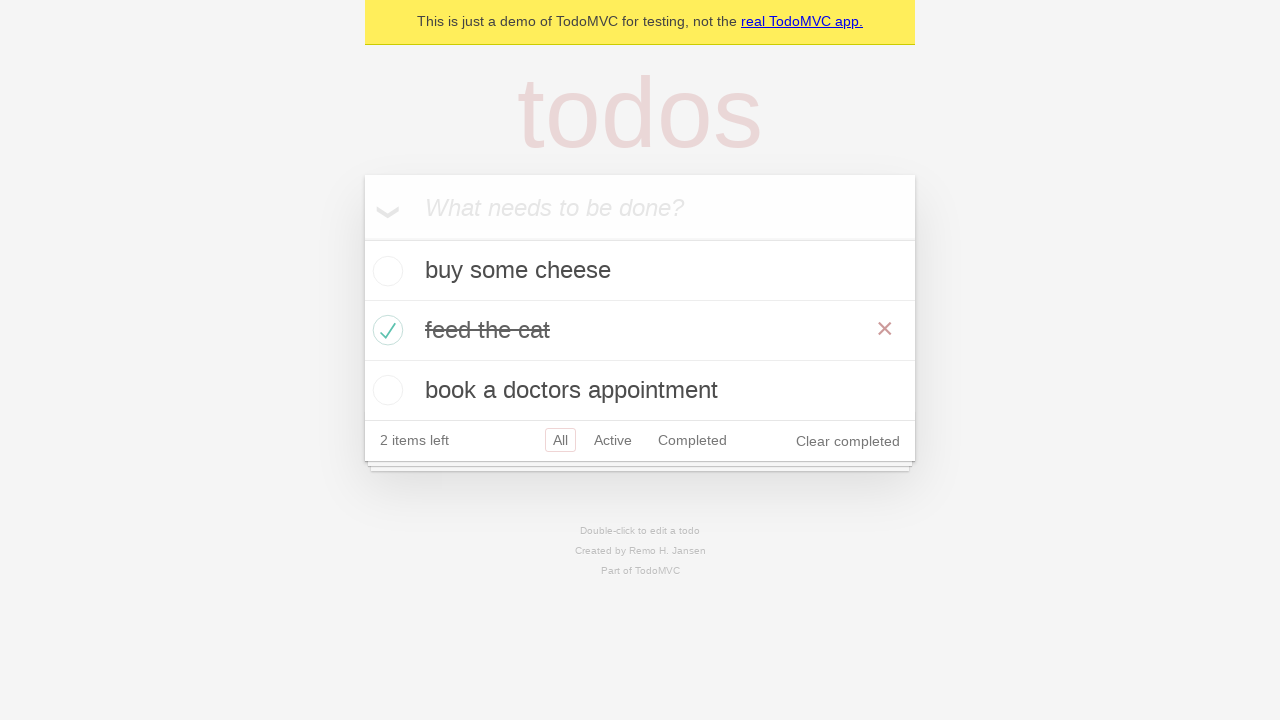

Clicked 'All' filter at (560, 440) on internal:role=link[name="All"i]
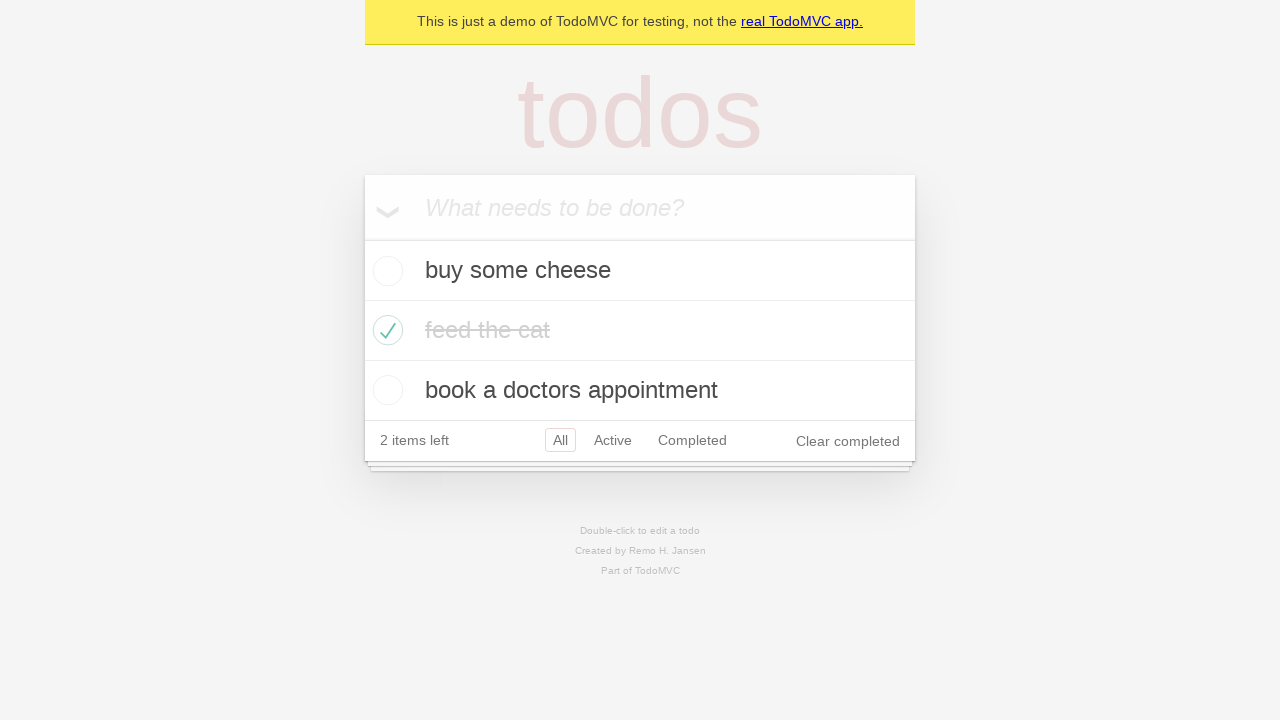

Clicked 'Active' filter at (613, 440) on internal:role=link[name="Active"i]
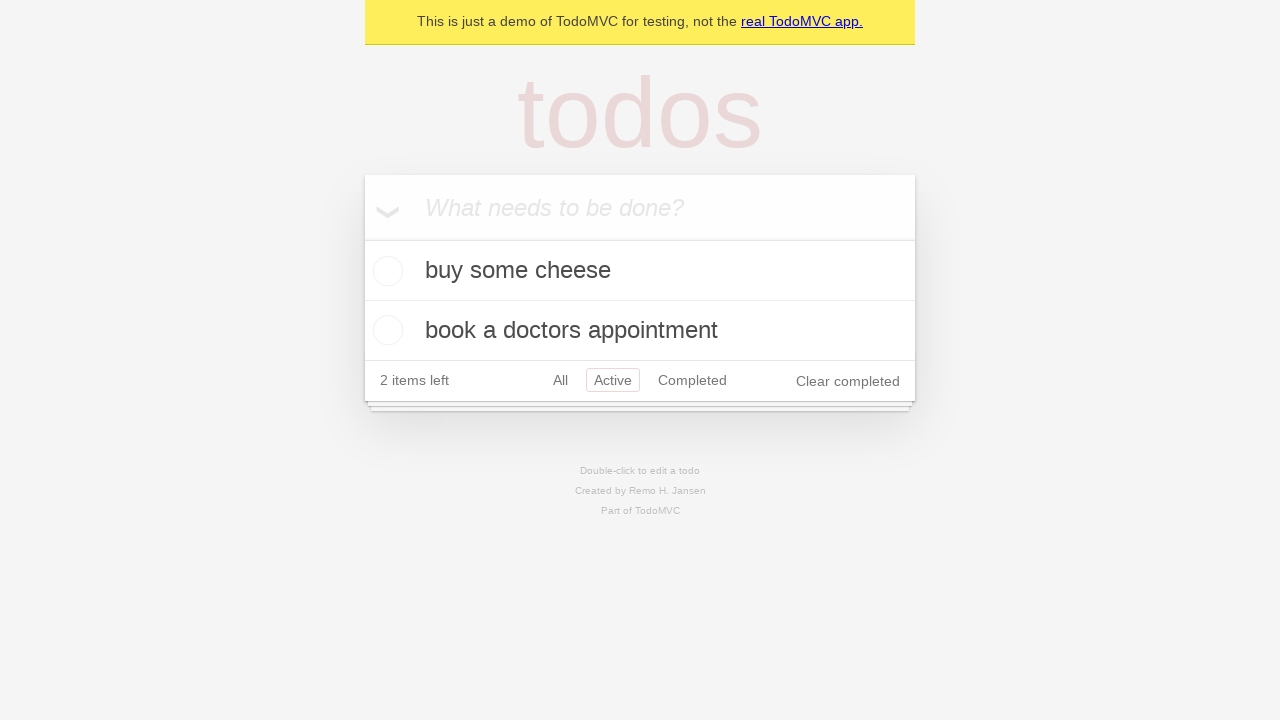

Clicked 'Completed' filter at (692, 380) on internal:role=link[name="Completed"i]
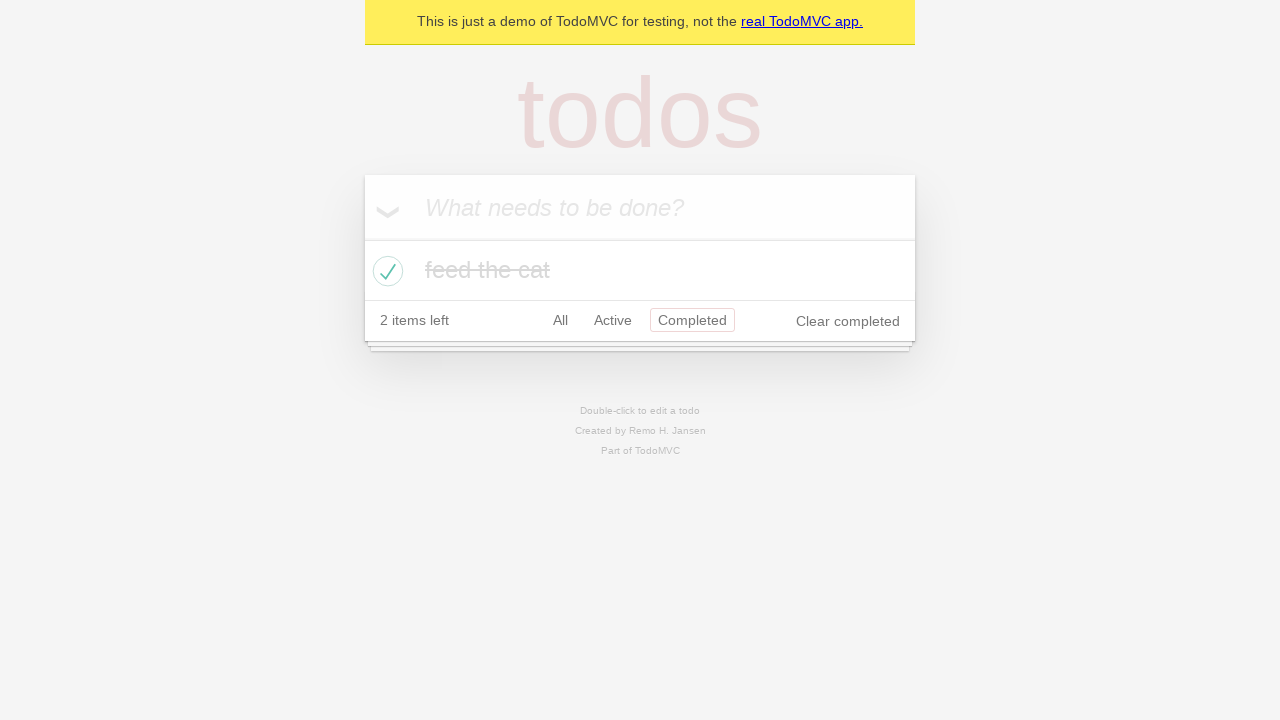

Clicked back button - returned to 'Active' filter view
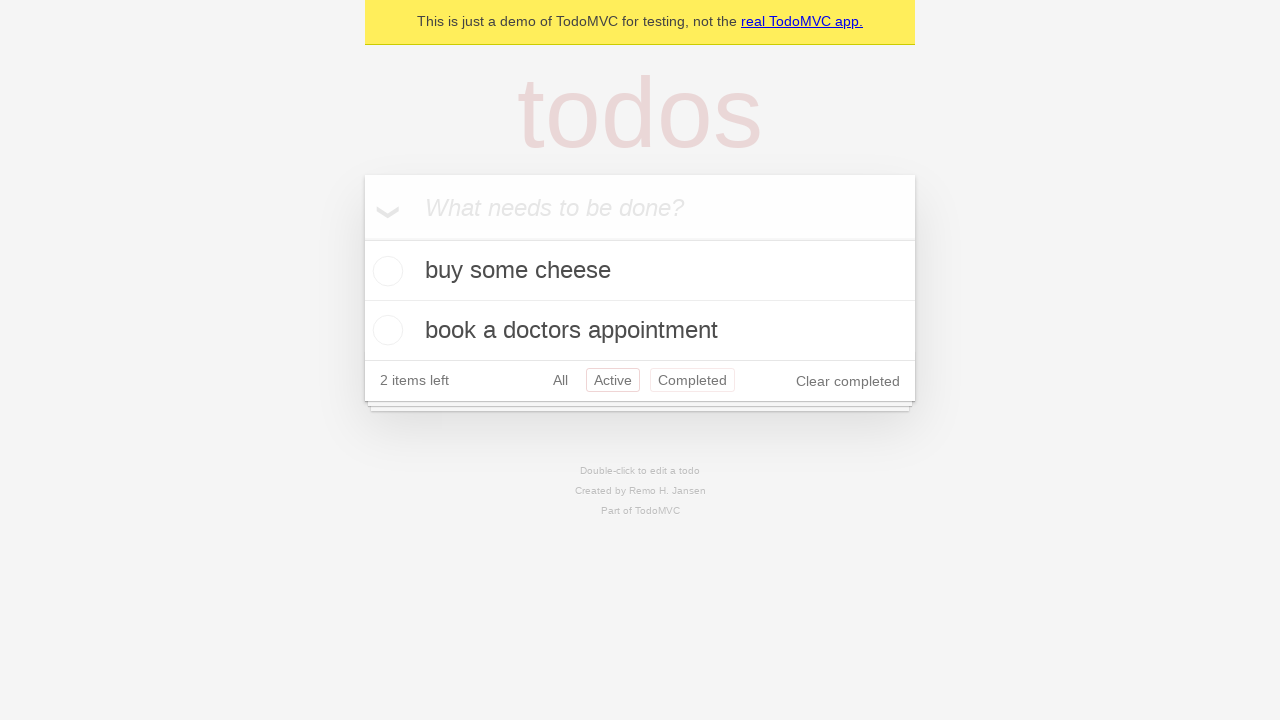

Clicked back button again - returned to 'All' filter view
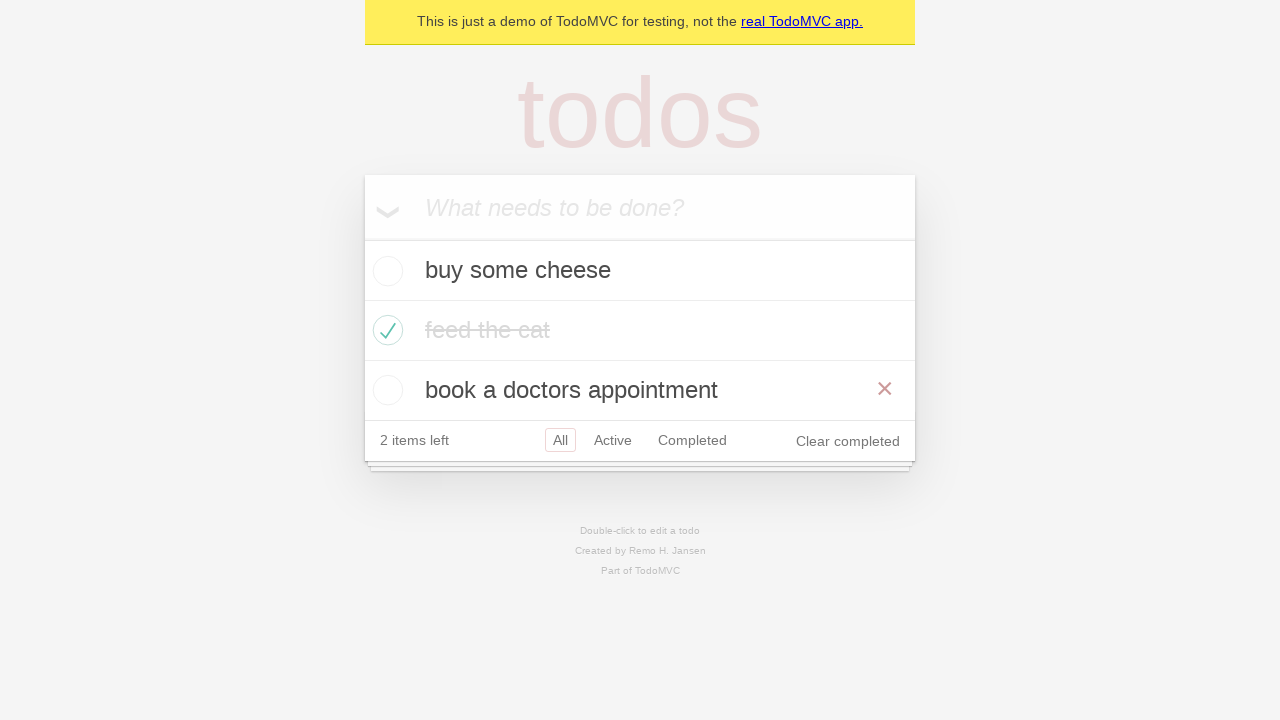

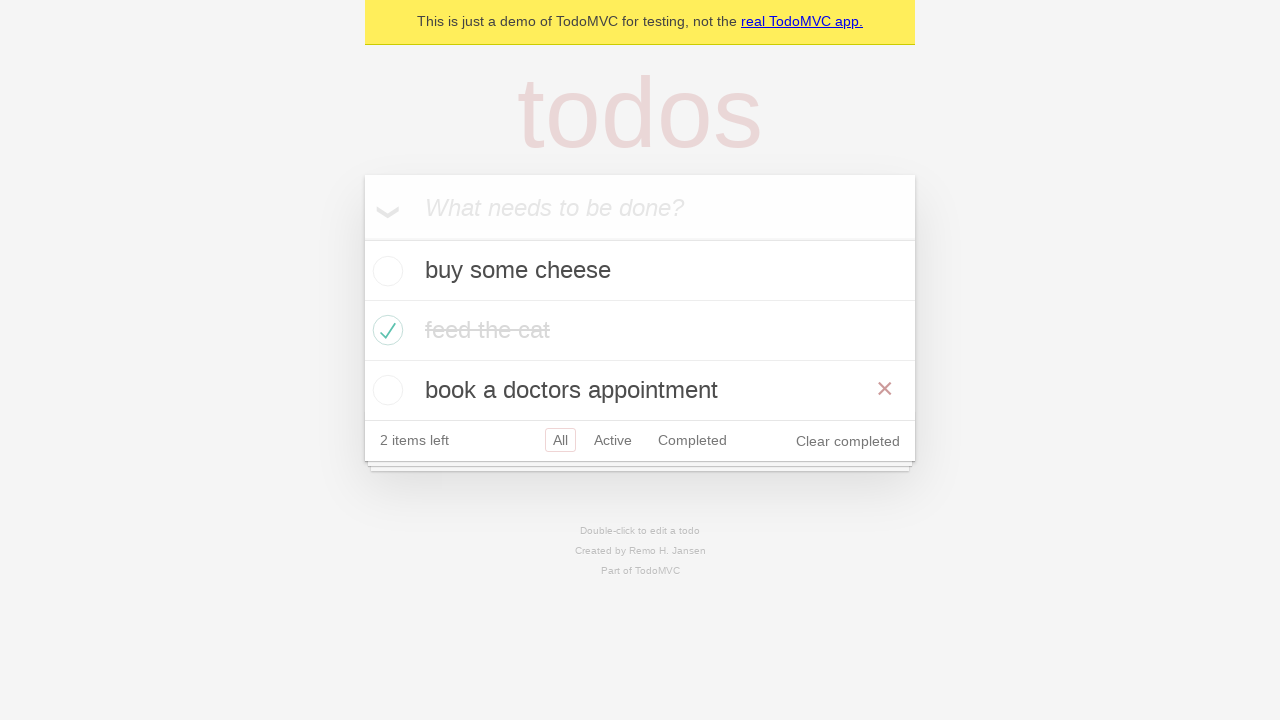